Navigates to the Shifting Content example page, clicks on the Menu Element example, and verifies the menu items are displayed

Starting URL: https://the-internet.herokuapp.com/

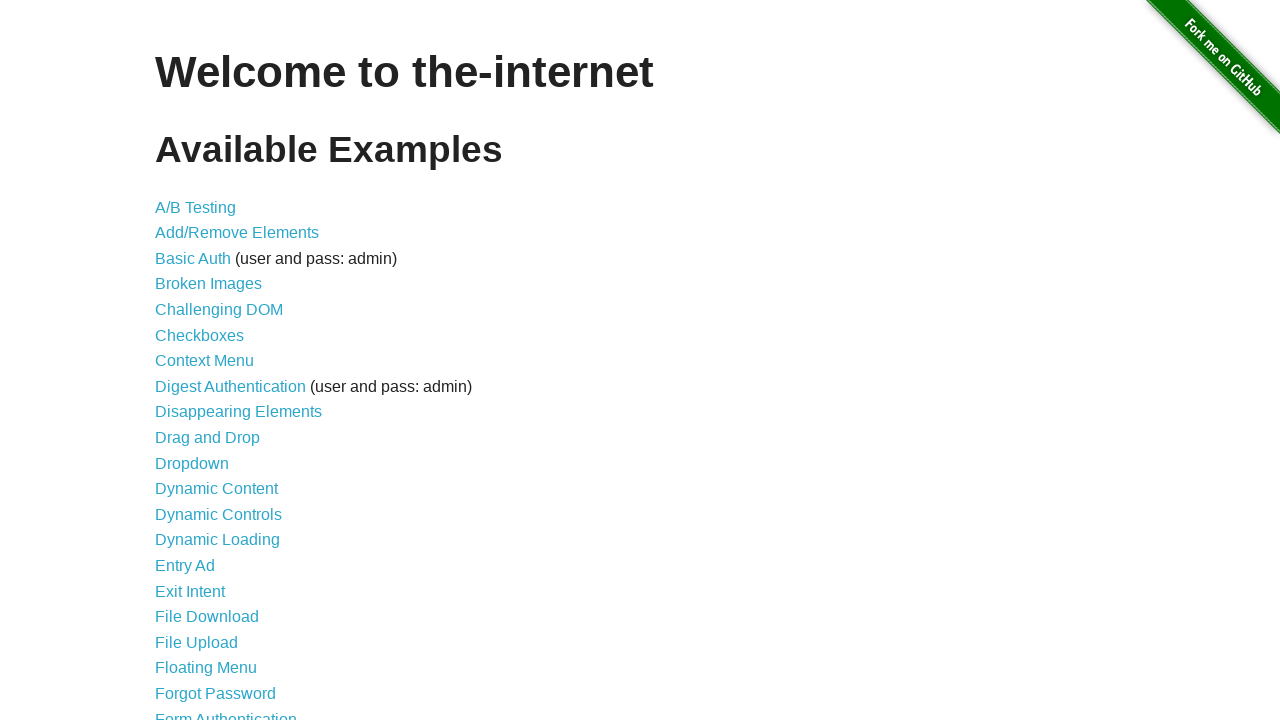

Clicked on Shifting Content link at (212, 523) on xpath=//a[text()='Shifting Content']
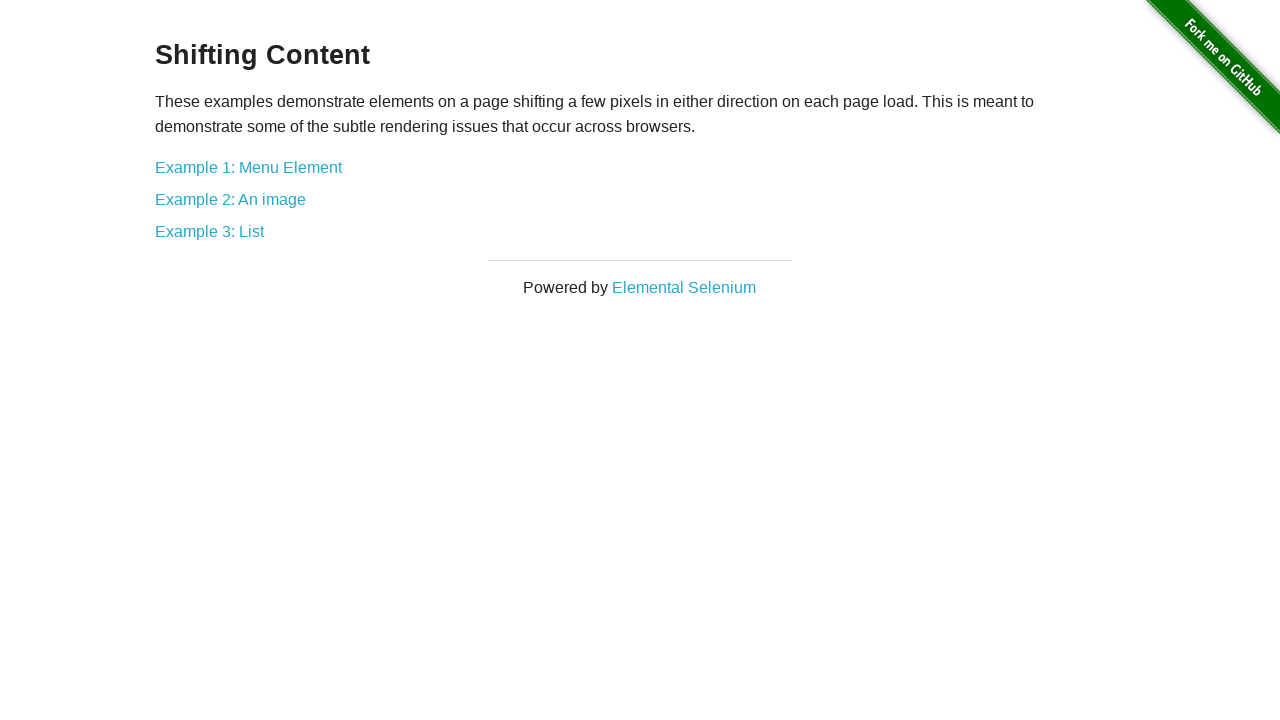

Clicked on Example 1: Menu Element link at (248, 167) on a:text('Example 1: Menu Element')
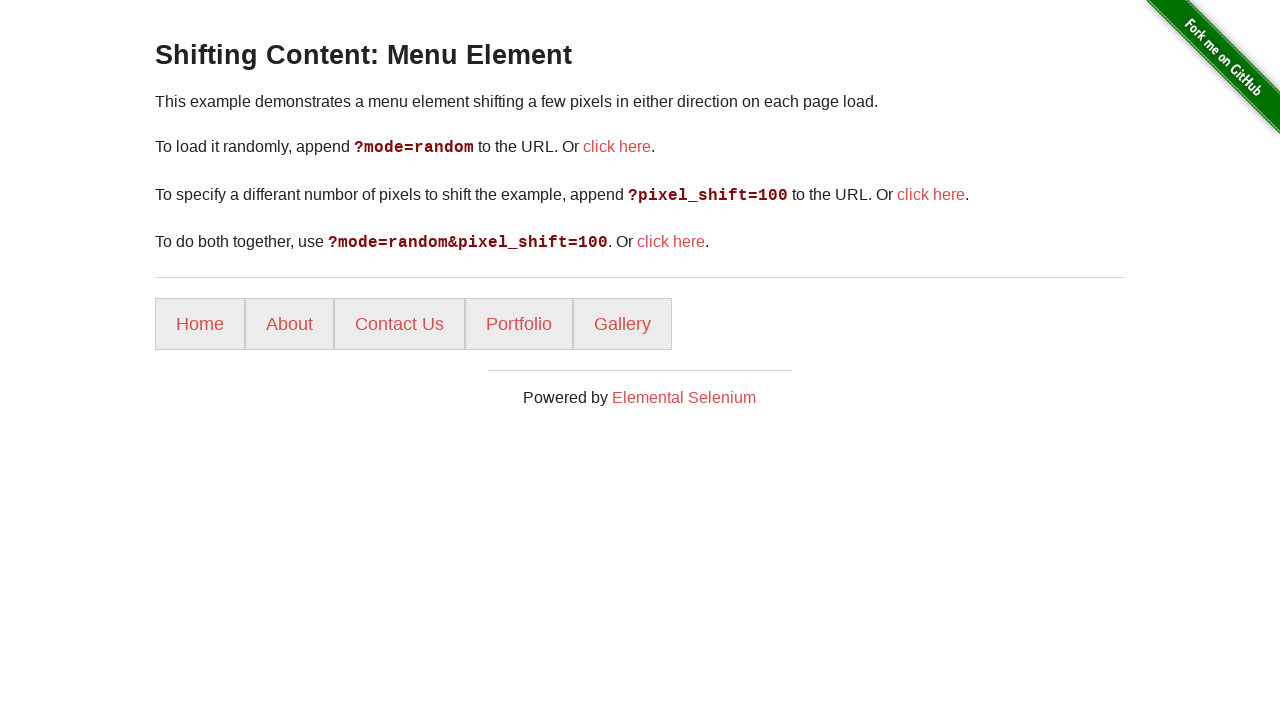

Menu elements loaded and became visible
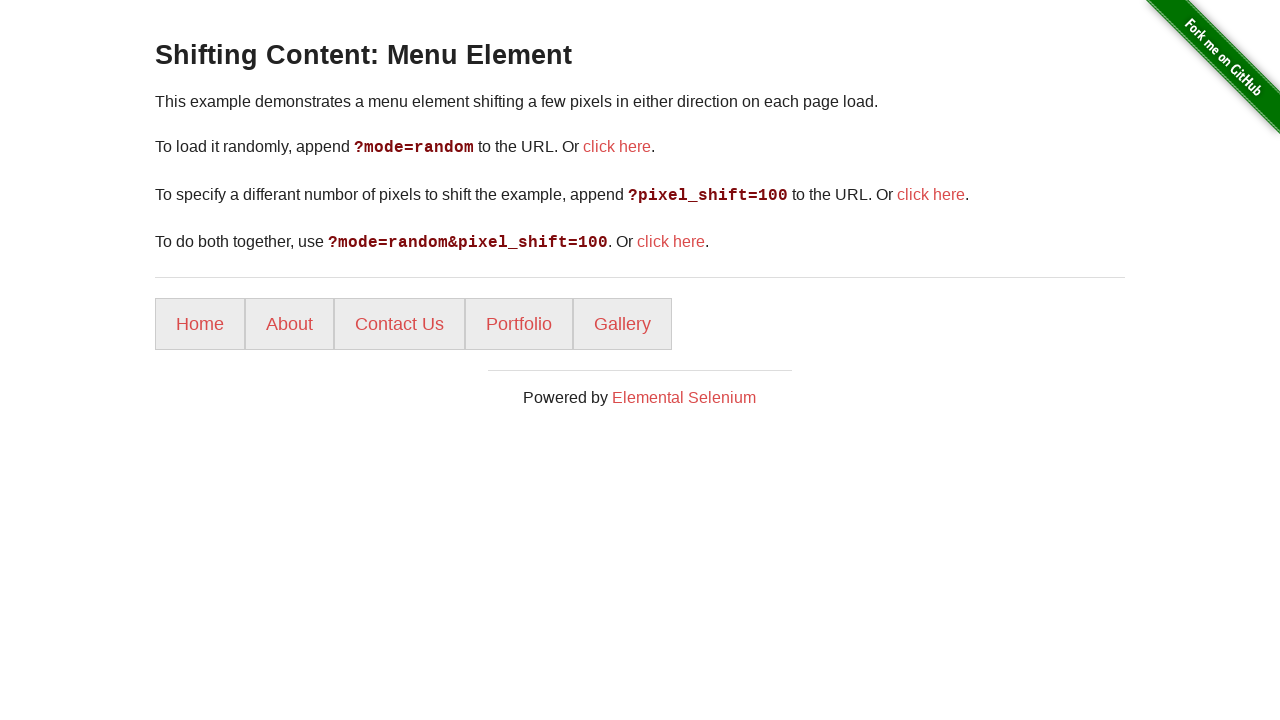

Retrieved all menu items from the page
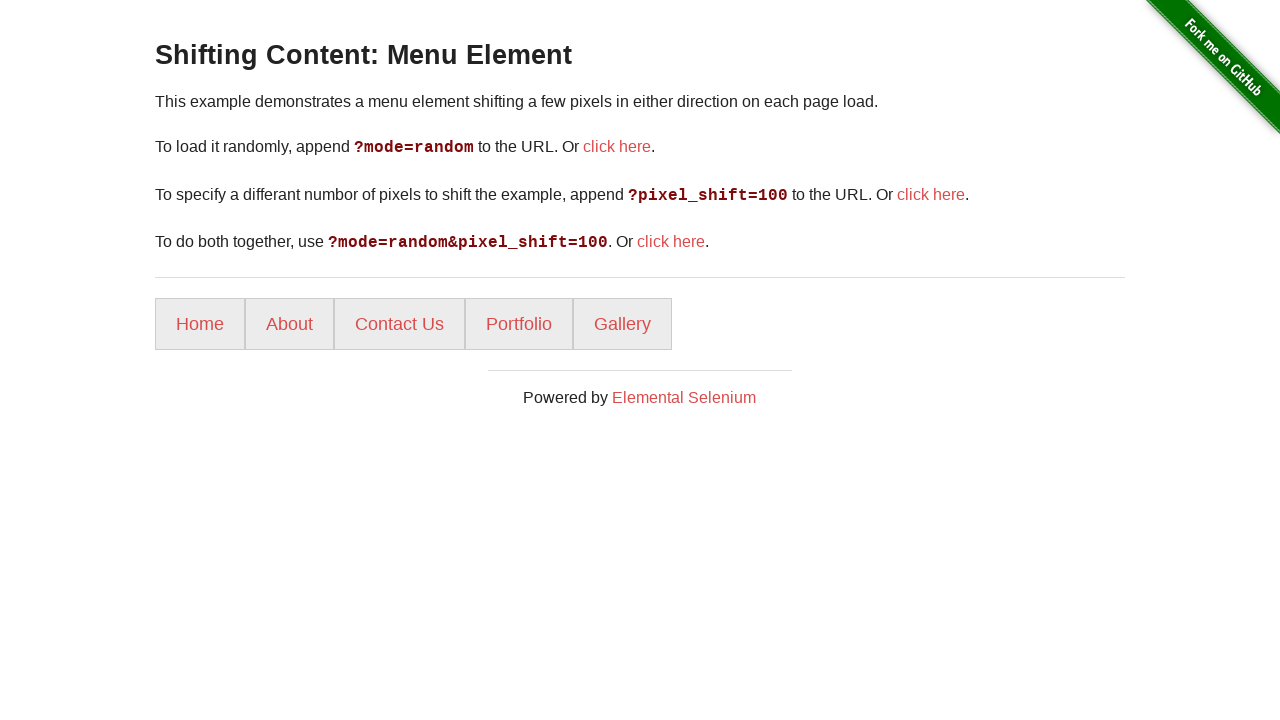

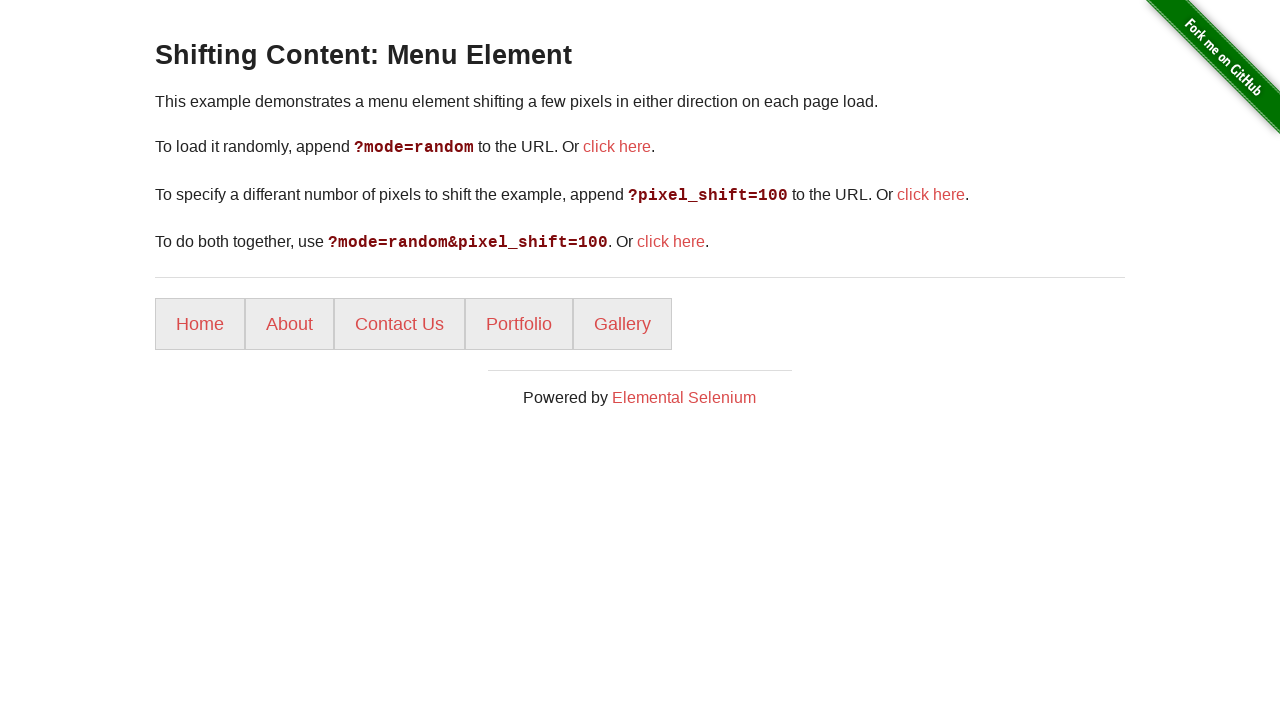